Tests the old style select menu dropdown by selecting options using three different methods: by index (Yellow), by value (Red), and by visible text (White), validating each selection.

Starting URL: https://demoqa.com/select-menu

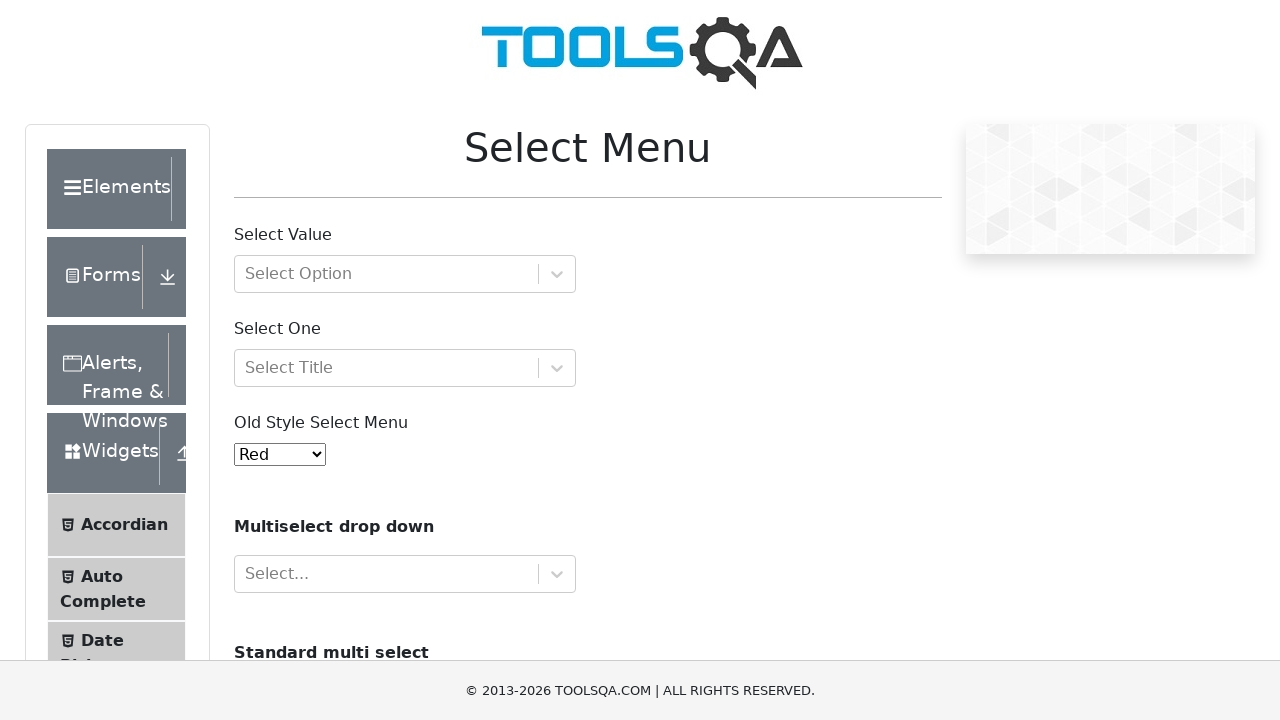

Old style select menu dropdown is visible
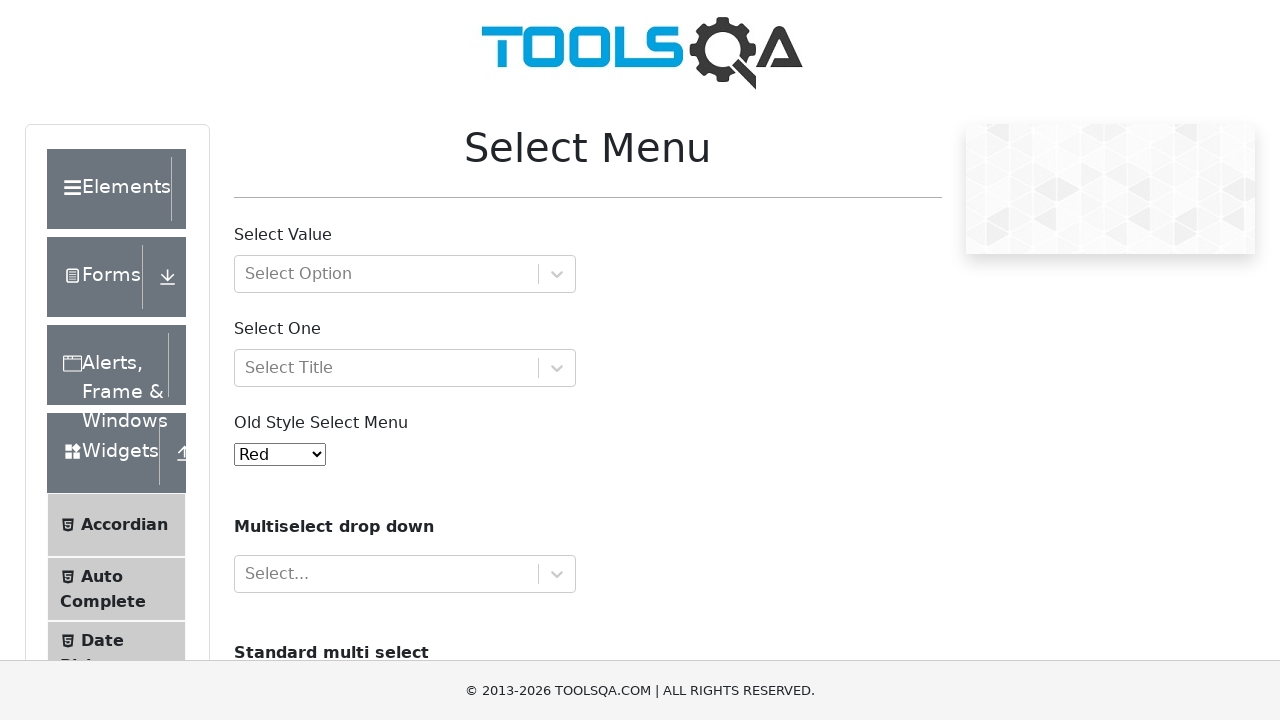

Selected Yellow option by index 3 on select#oldSelectMenu
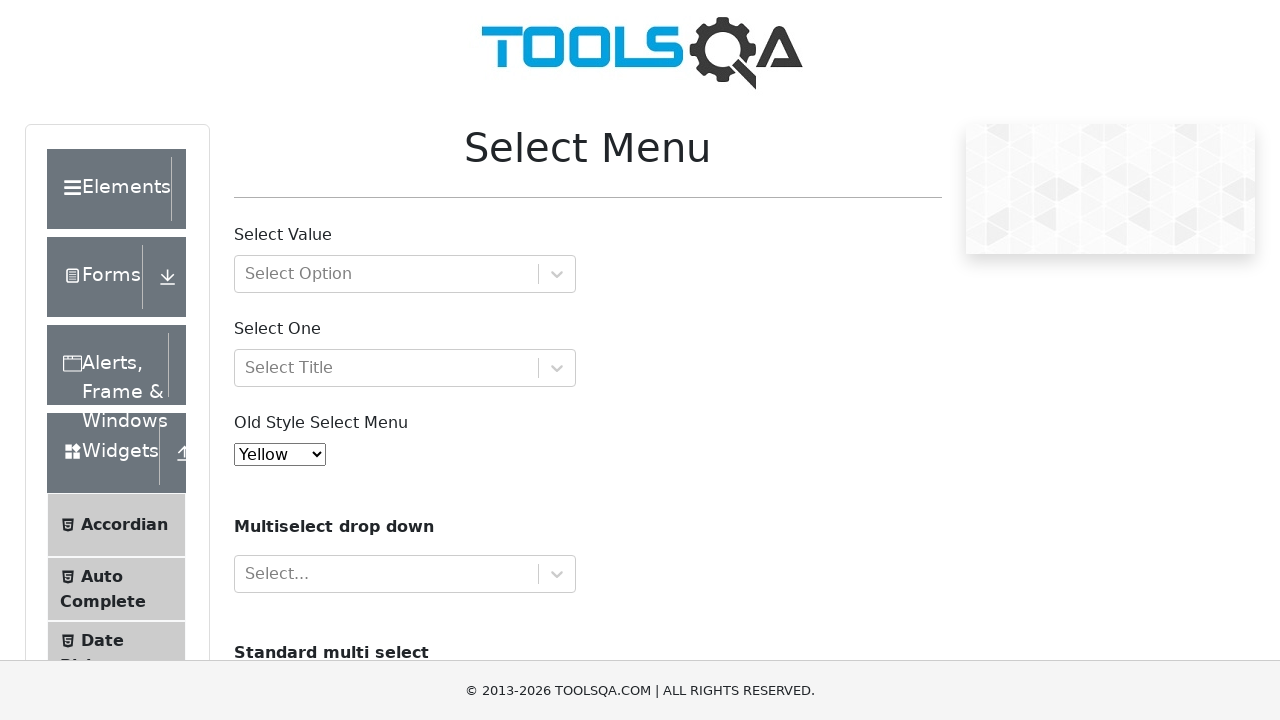

Retrieved current selected value from dropdown
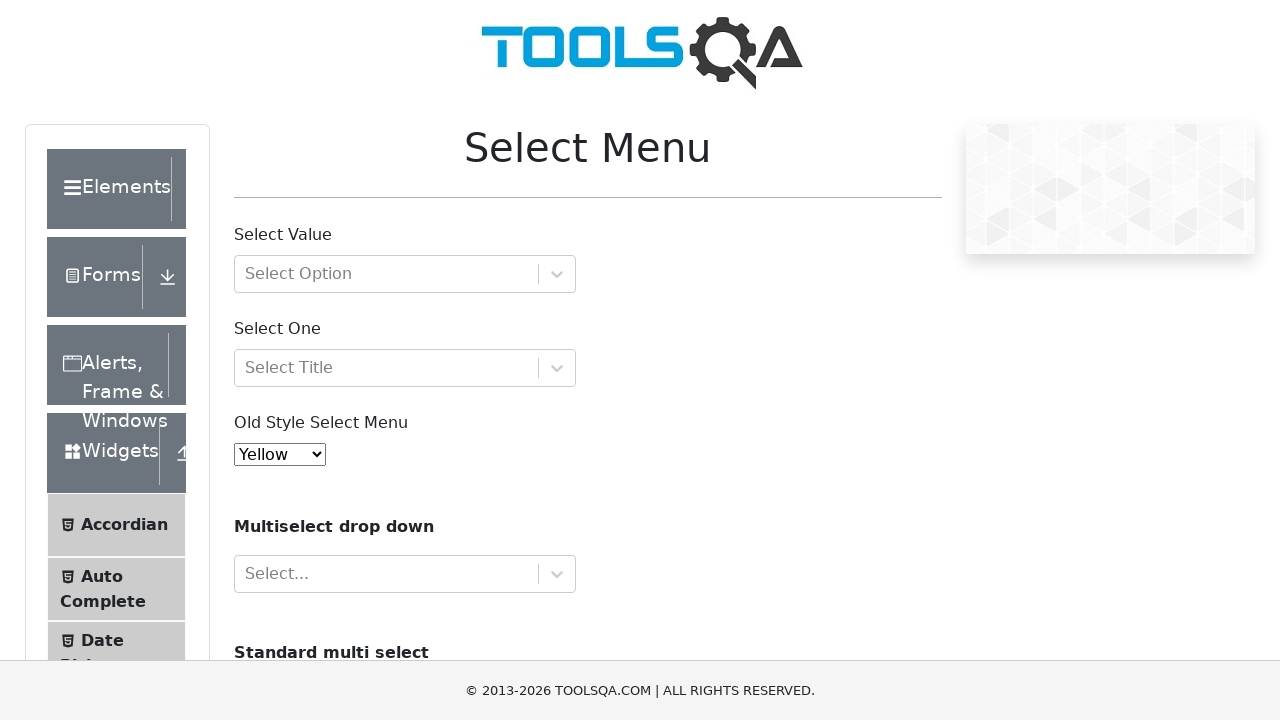

Verified Yellow option is selected
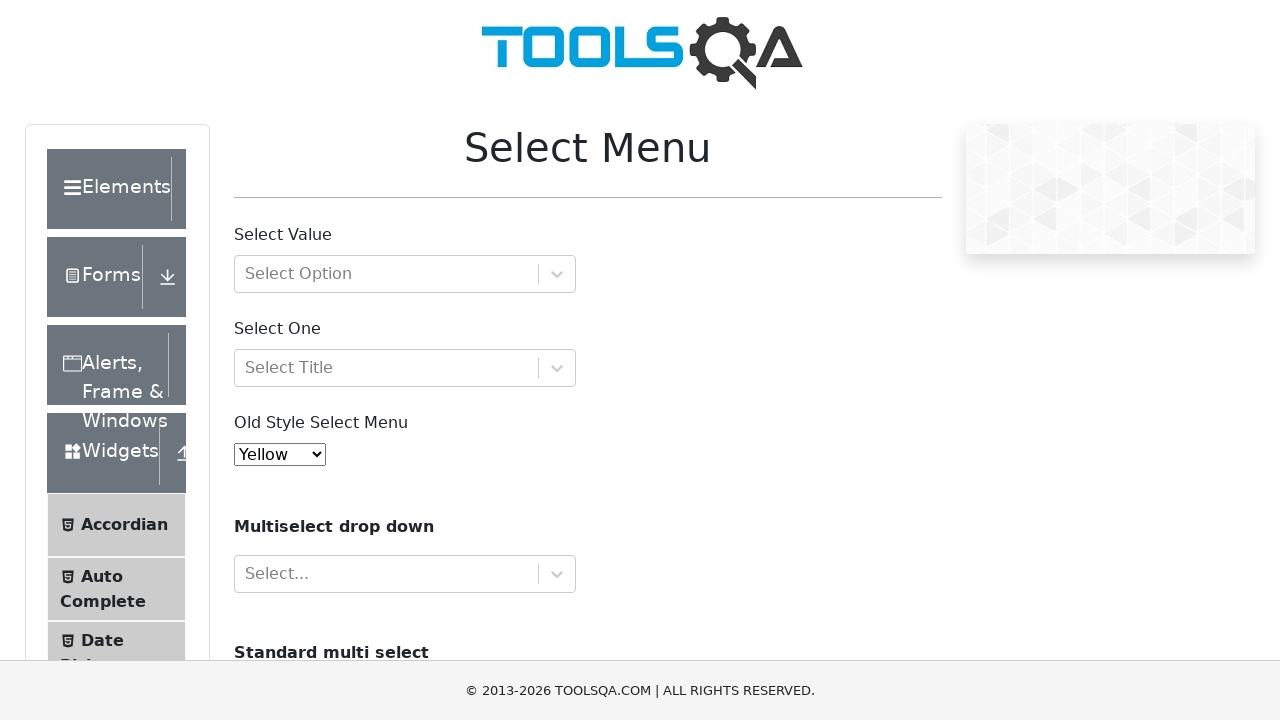

Selected Red option by value 'red' on select#oldSelectMenu
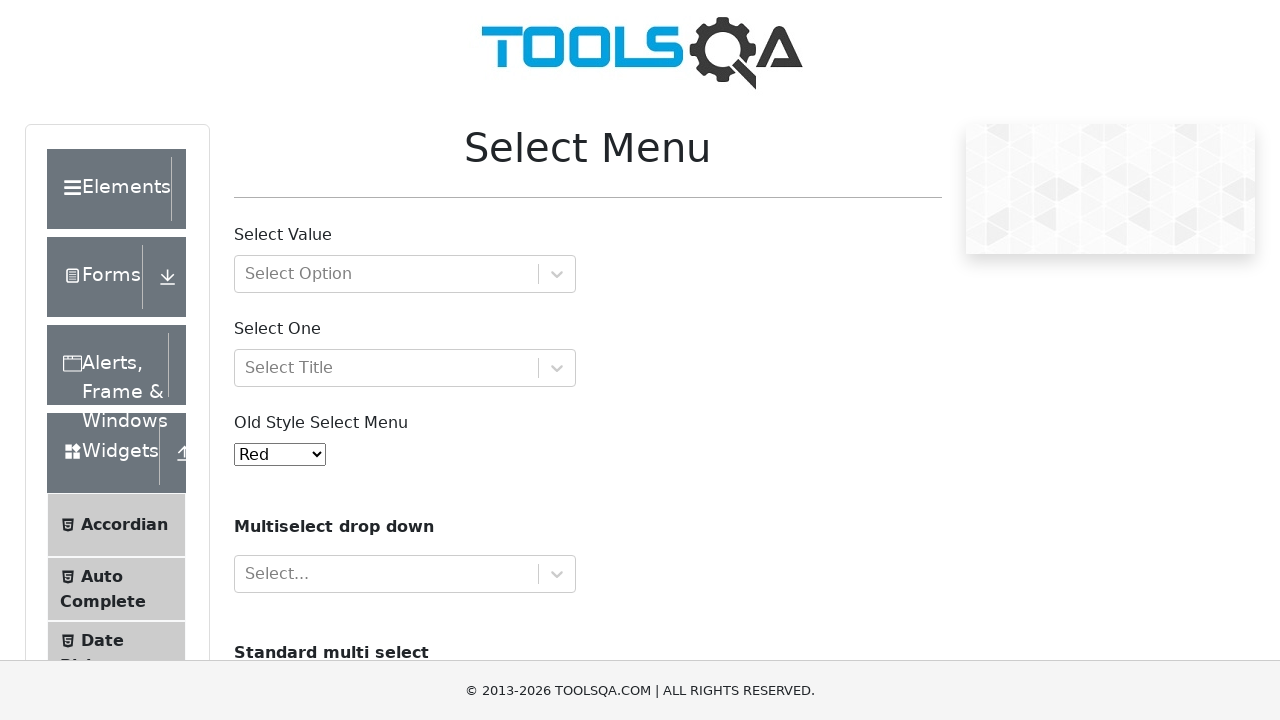

Retrieved current selected value from dropdown
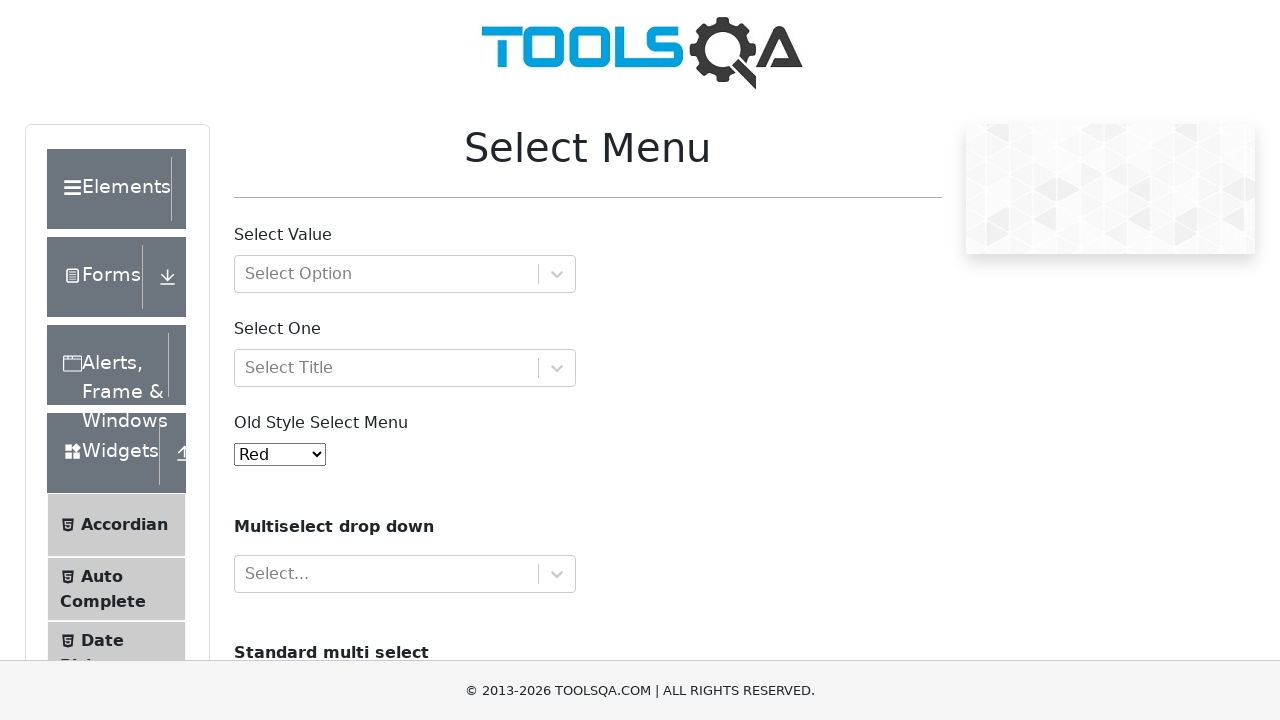

Verified Red option is selected
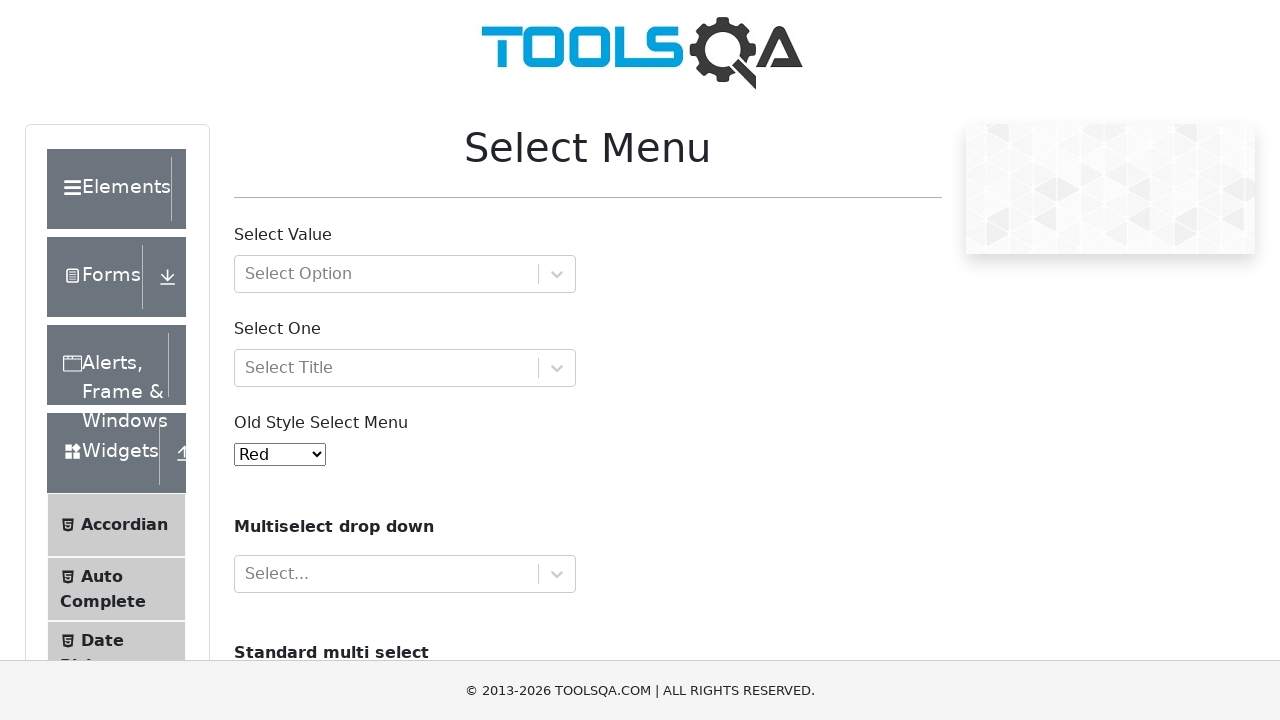

Selected White option by visible text on select#oldSelectMenu
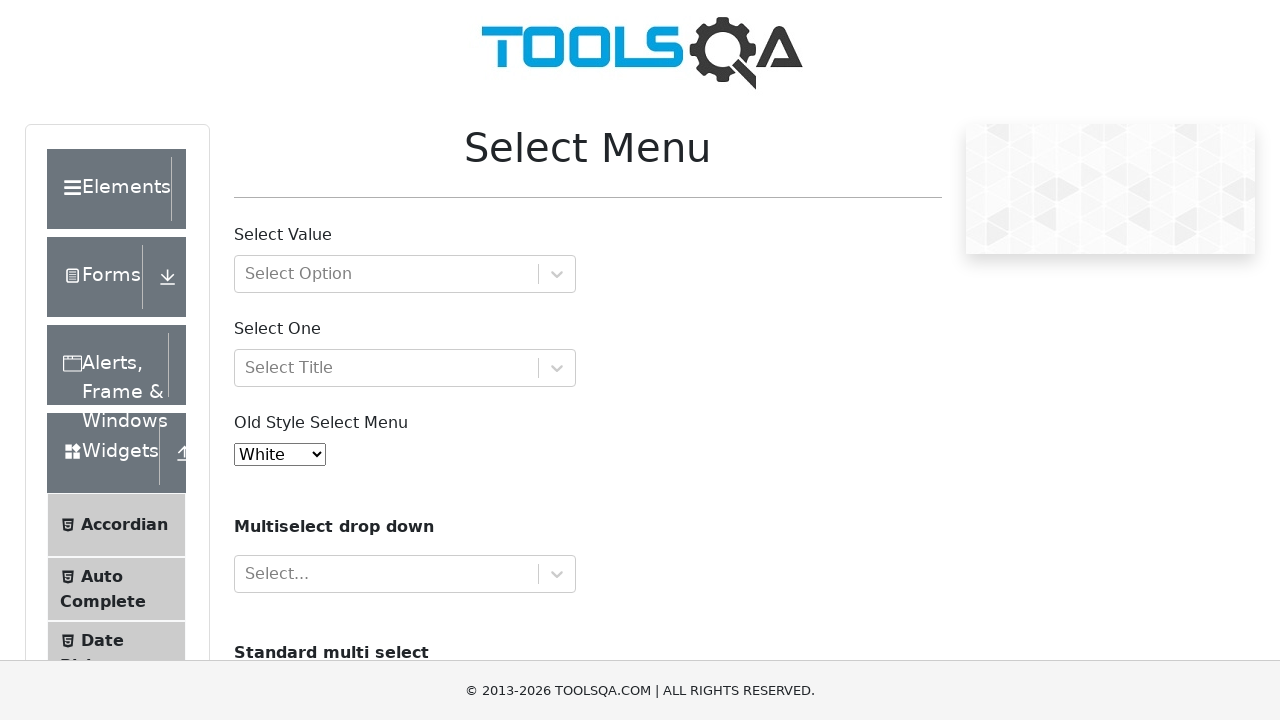

Retrieved current selected value from dropdown
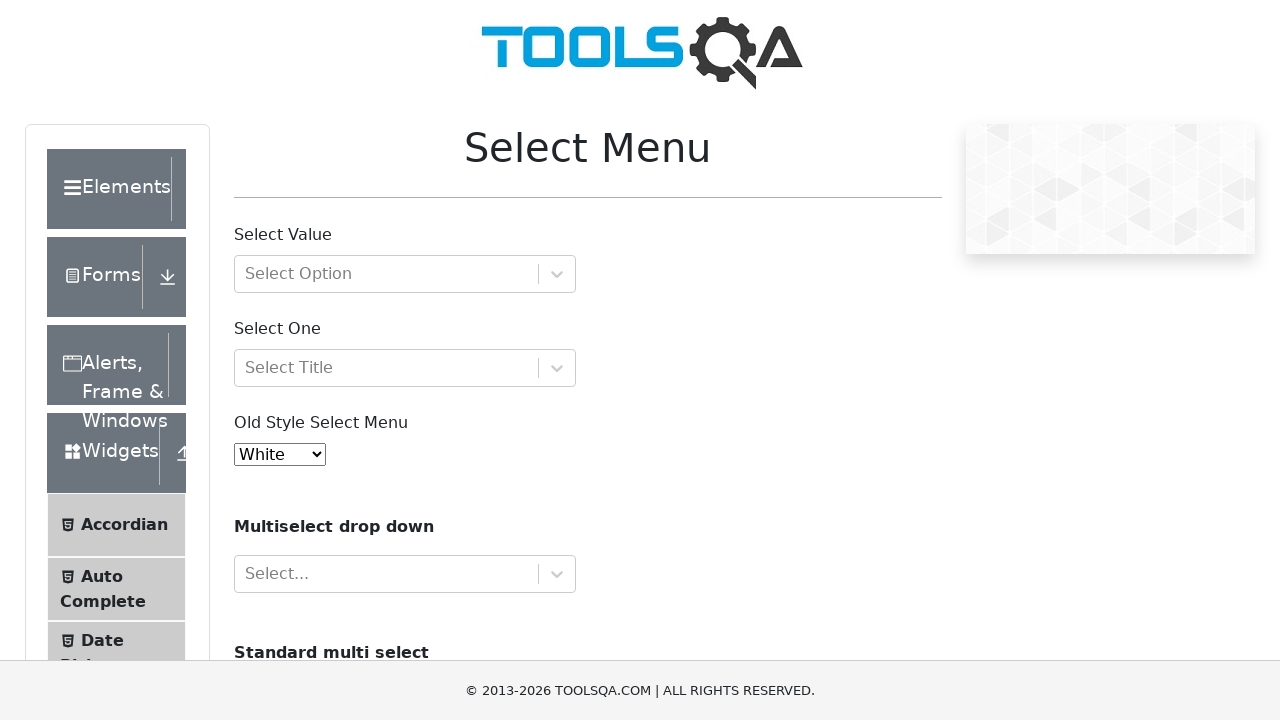

Verified White option is selected
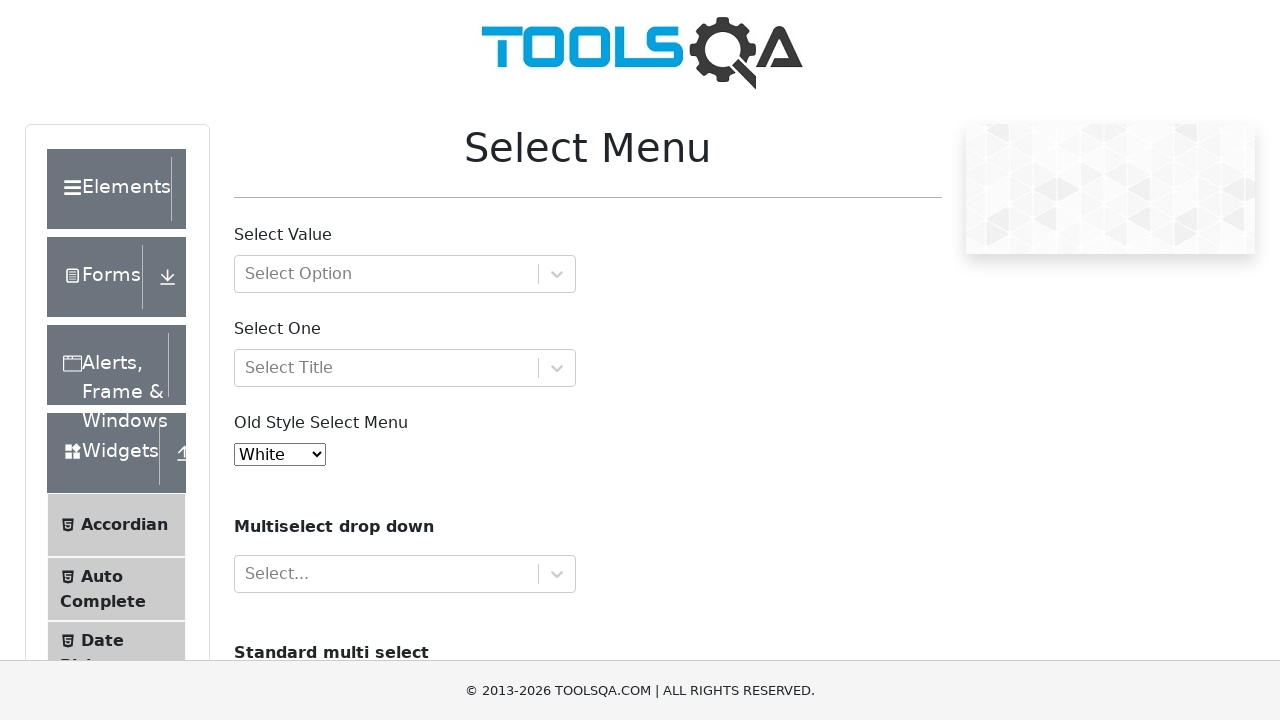

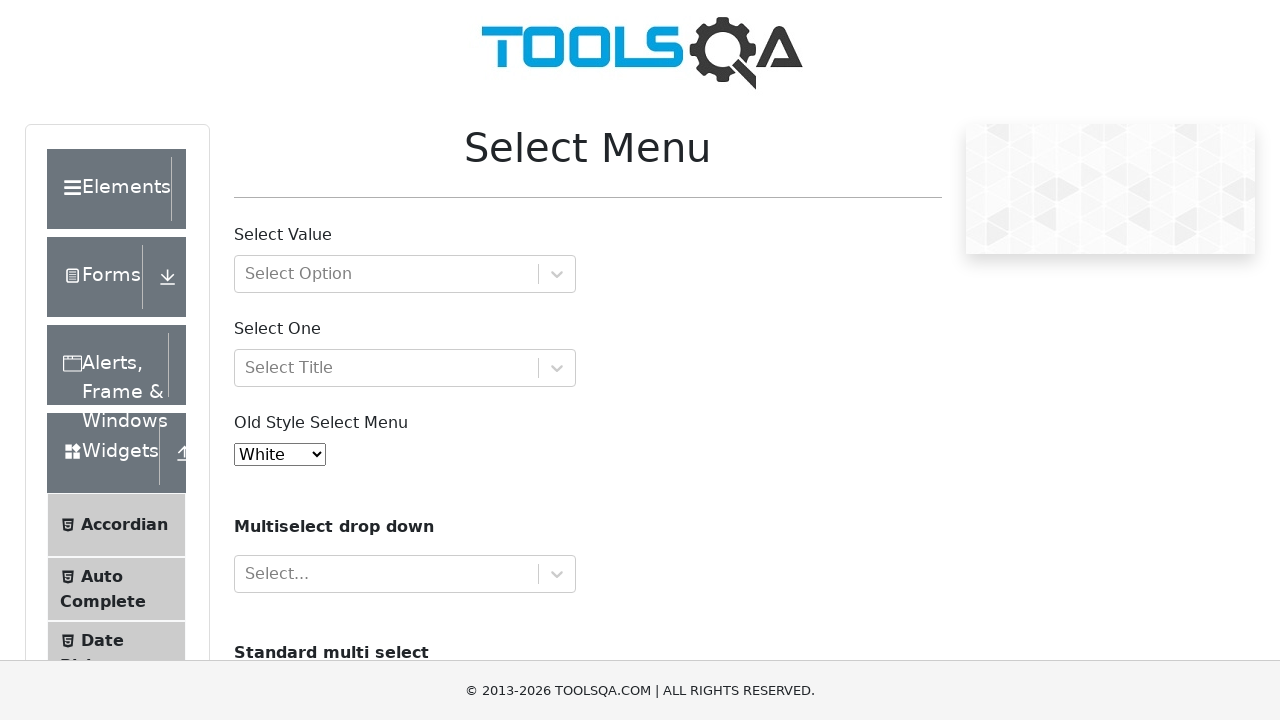